Tests radio button selection by clicking male and then female options

Starting URL: https://artoftesting.com/samplesiteforselenium

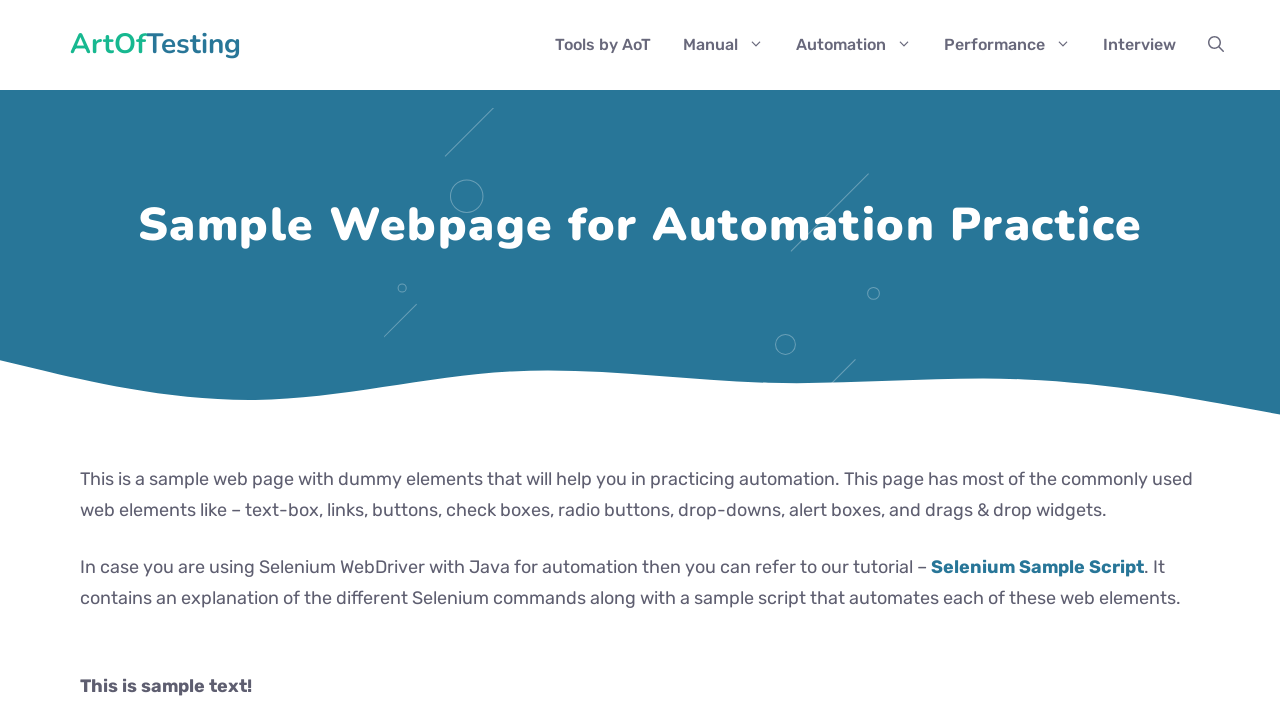

Located male radio button element
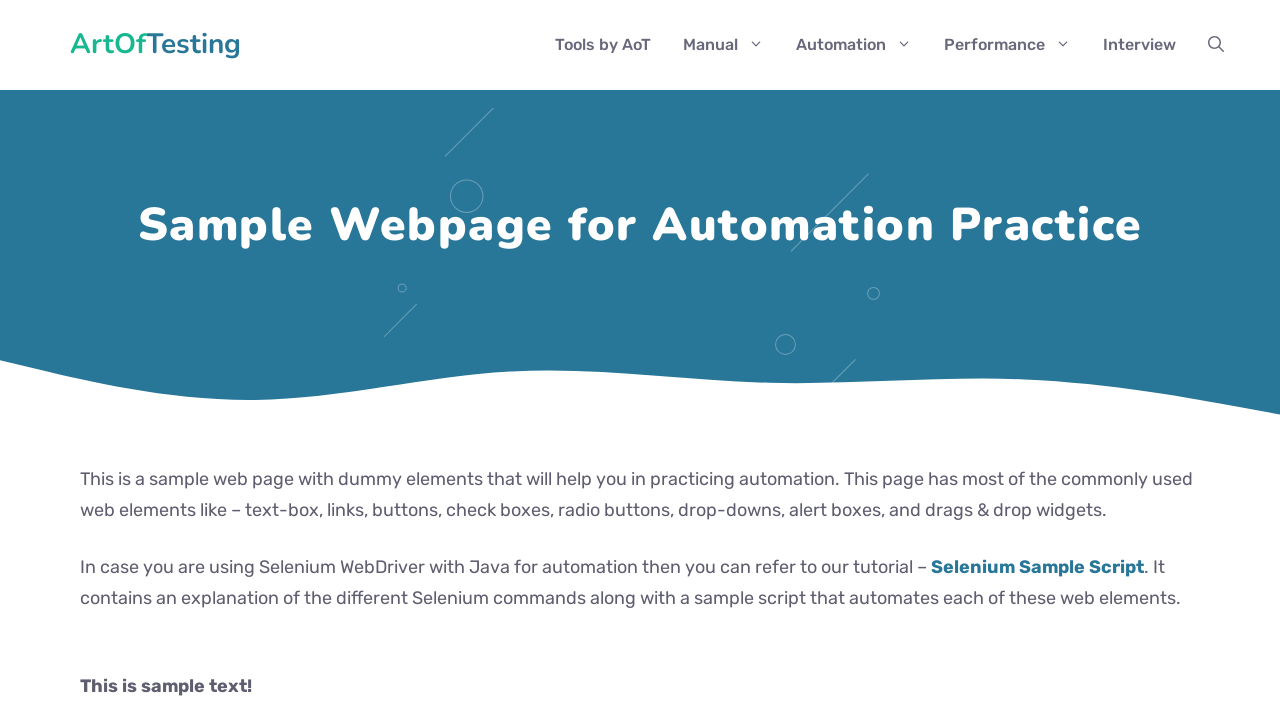

Located female radio button element
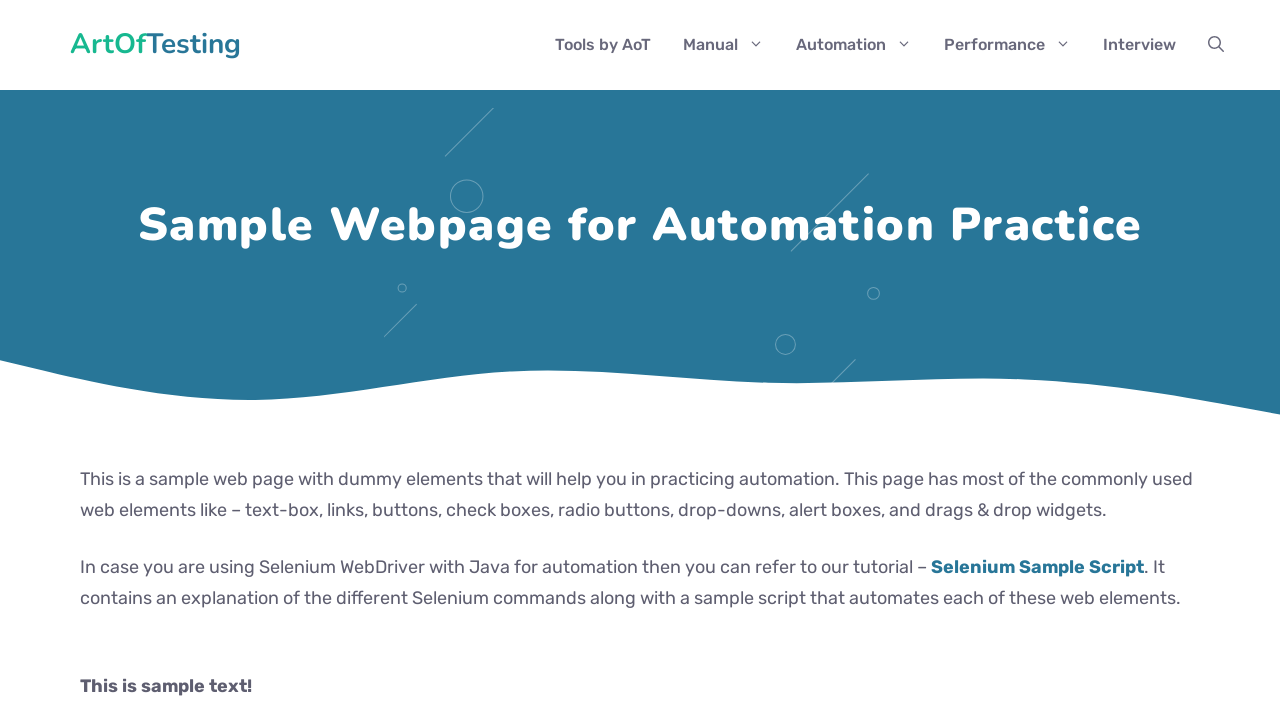

Clicked male radio button at (86, 360) on input#male
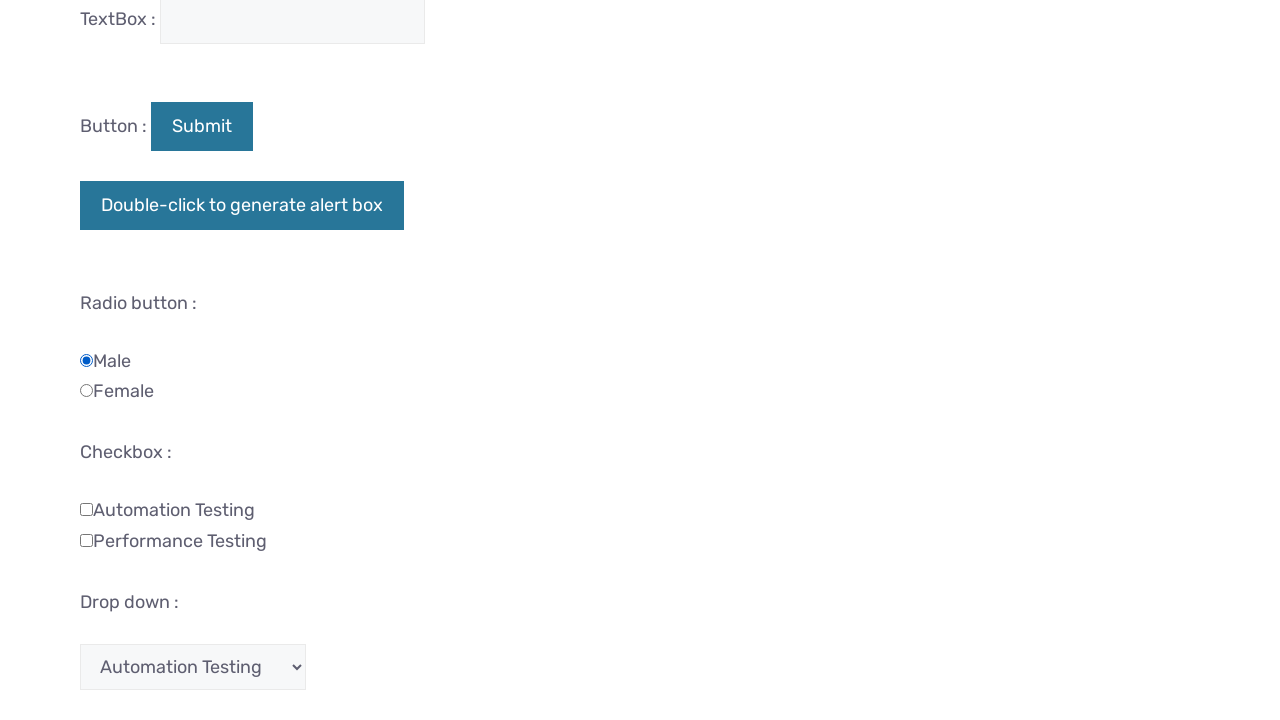

Clicked female radio button at (86, 391) on input#female
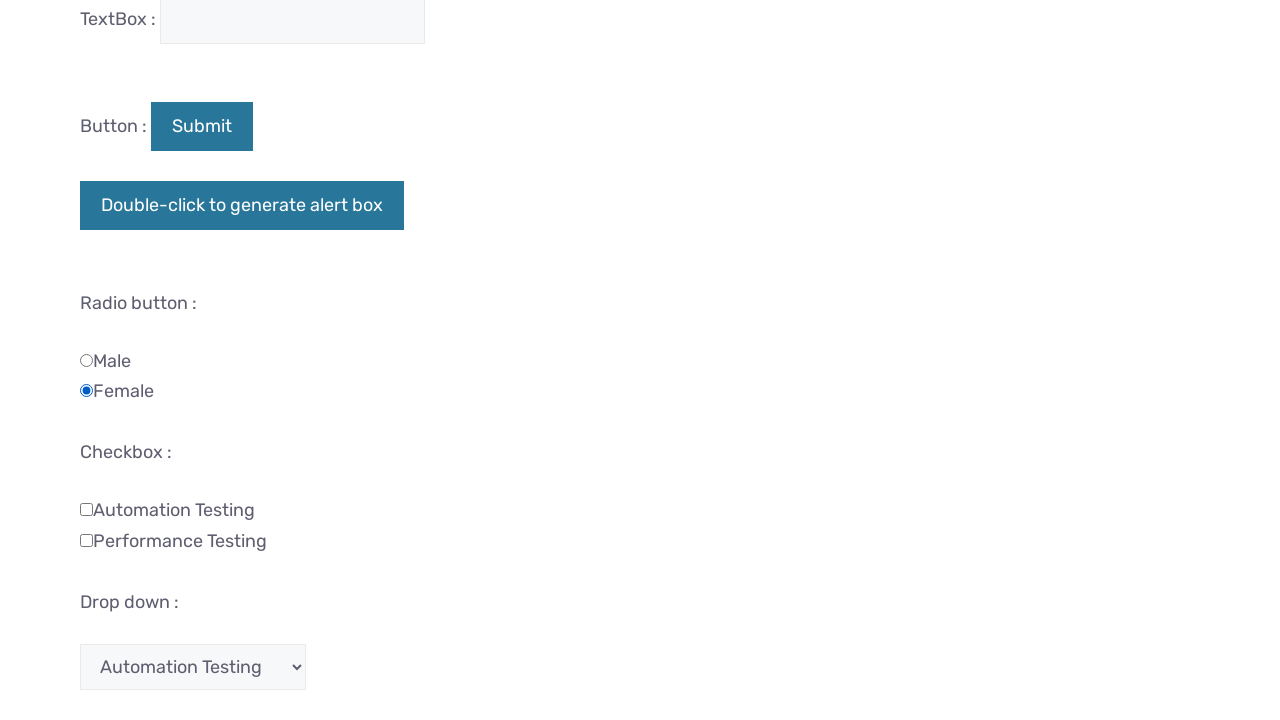

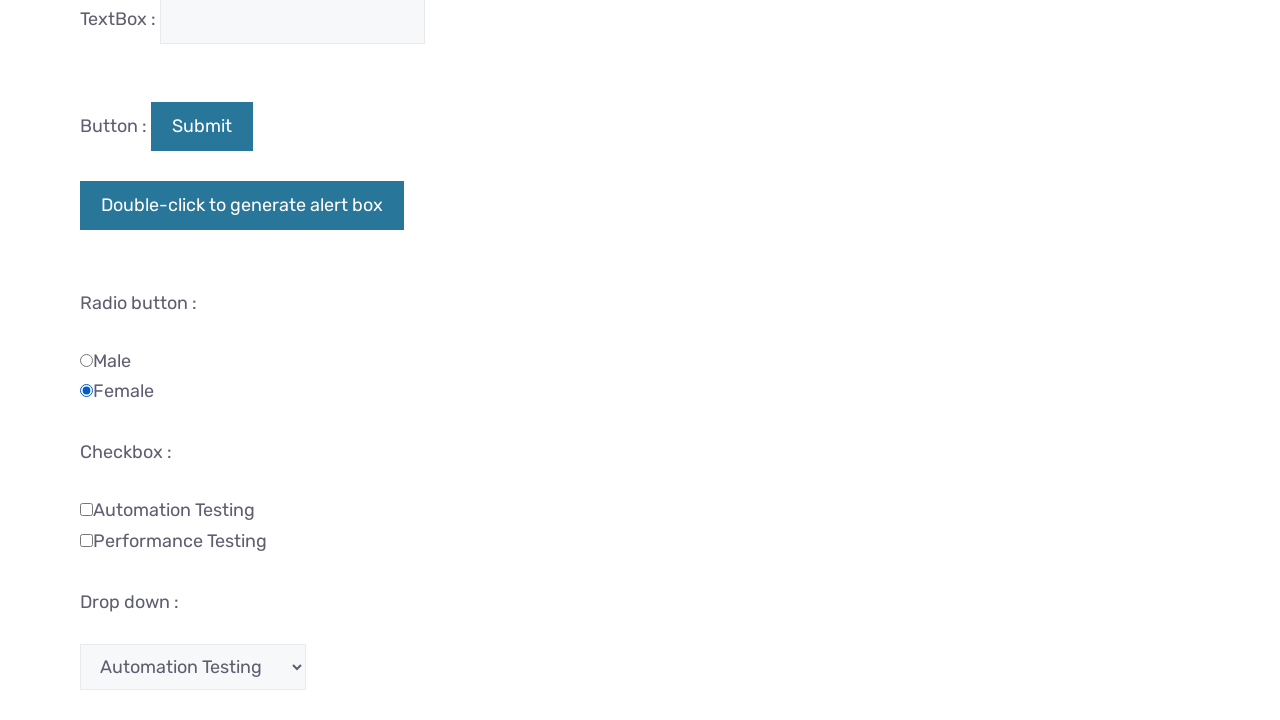